Tests mouse and keyboard interactions on a registration form by hovering over menu items, navigating to datepicker, returning to register page, and filling the first name field with keyboard actions

Starting URL: https://demo.automationtesting.in/Register.html

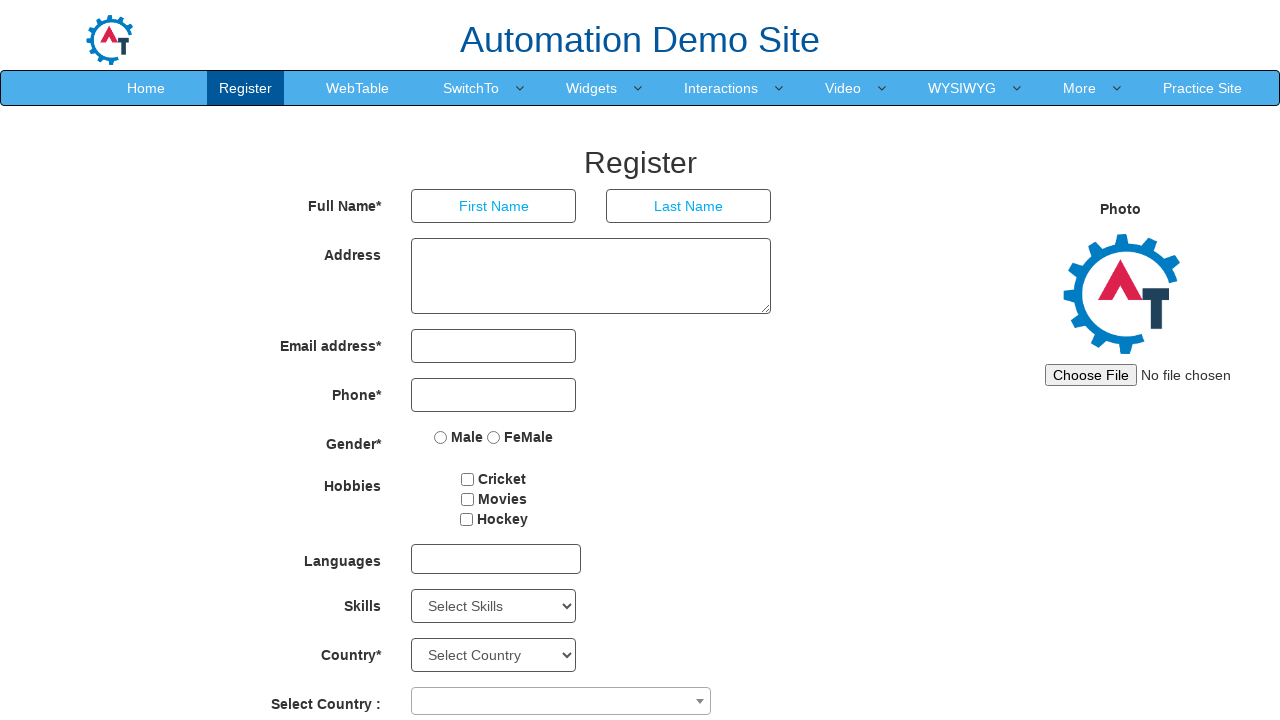

Hovered over Widgets menu item to reveal submenu at (592, 88) on xpath=//a[normalize-space()='Widgets']
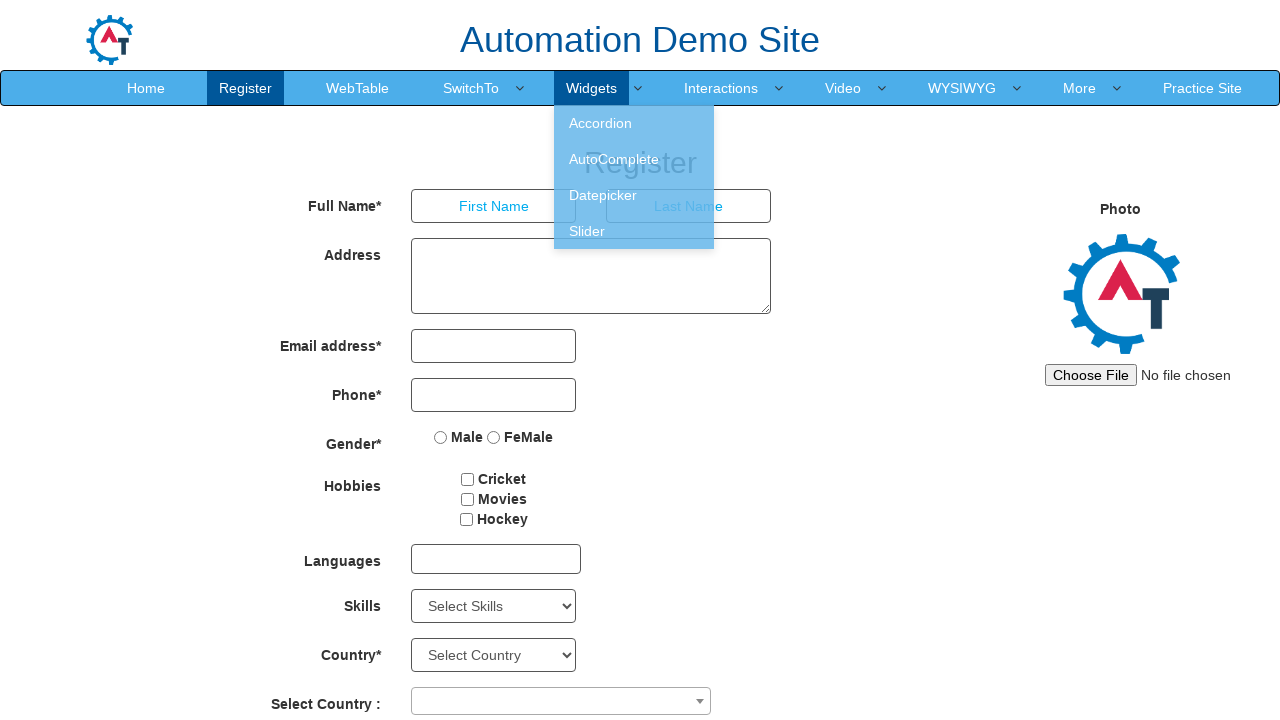

Hovered over Datepicker submenu item at (634, 195) on xpath=//a[normalize-space()='Datepicker']
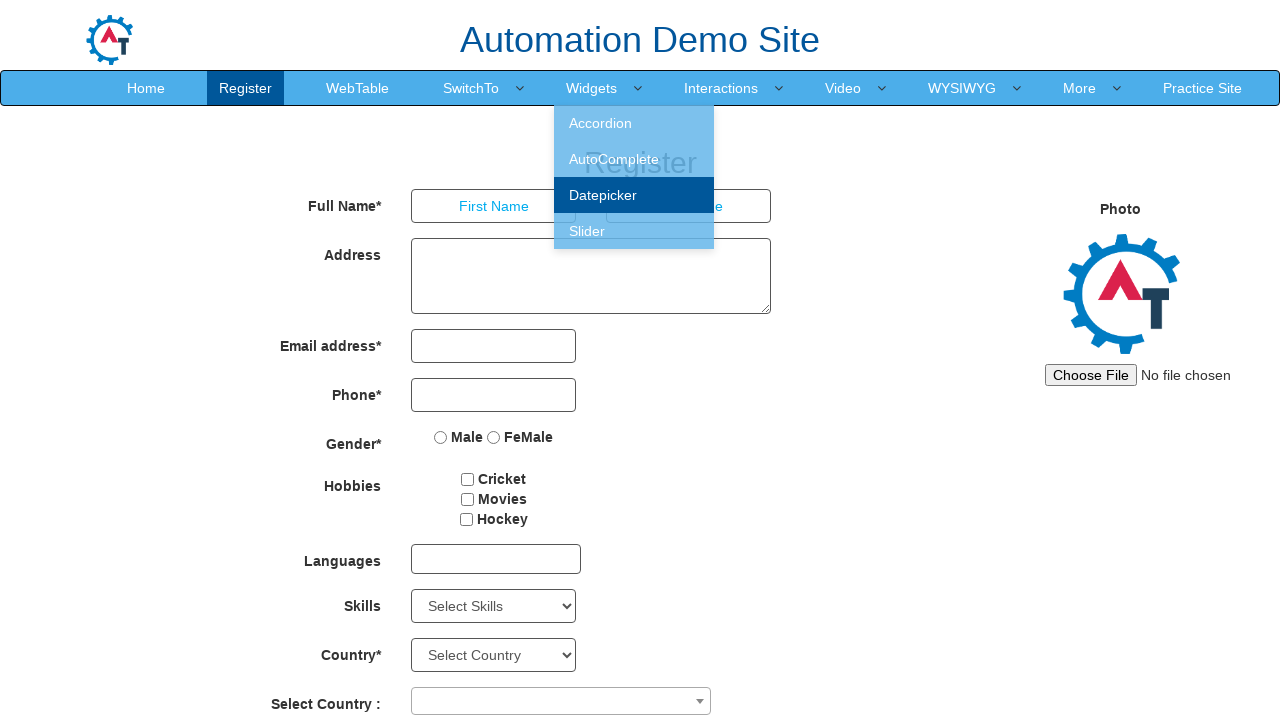

Clicked Datepicker submenu item at (634, 195) on xpath=//a[normalize-space()='Datepicker']
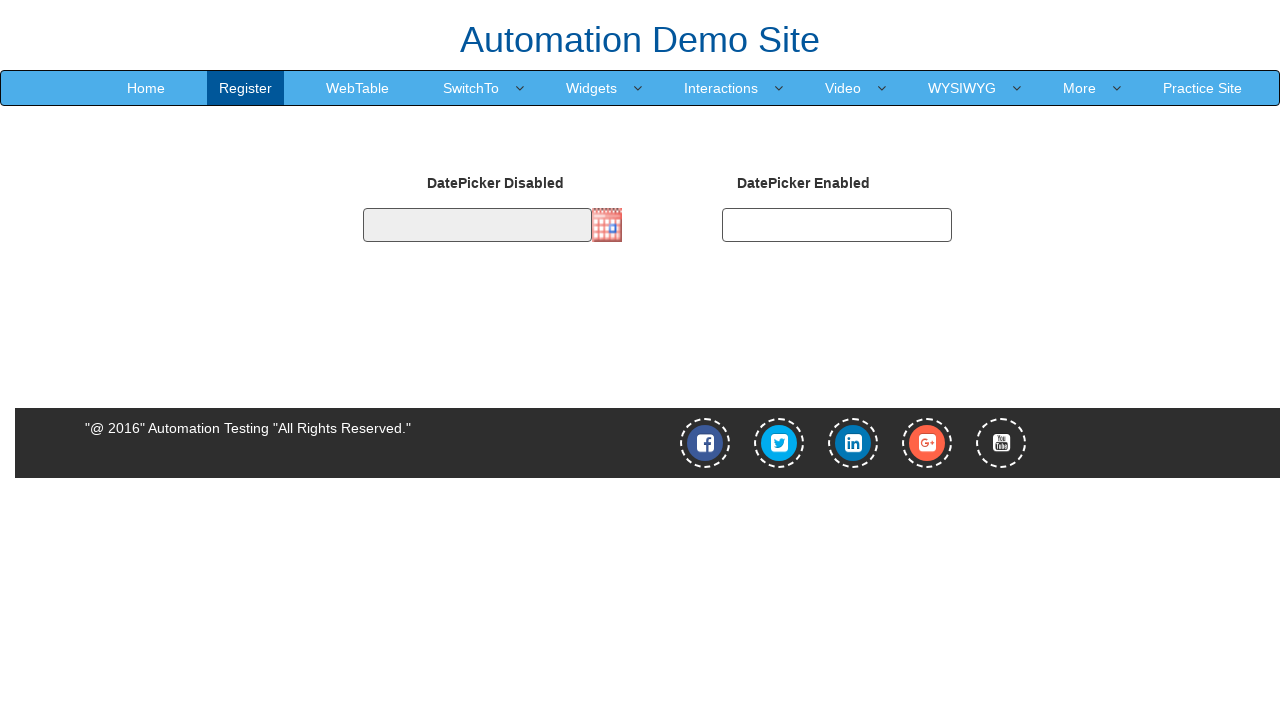

Clicked Register link to navigate back to registration form at (246, 88) on xpath=//a[normalize-space()='Register']
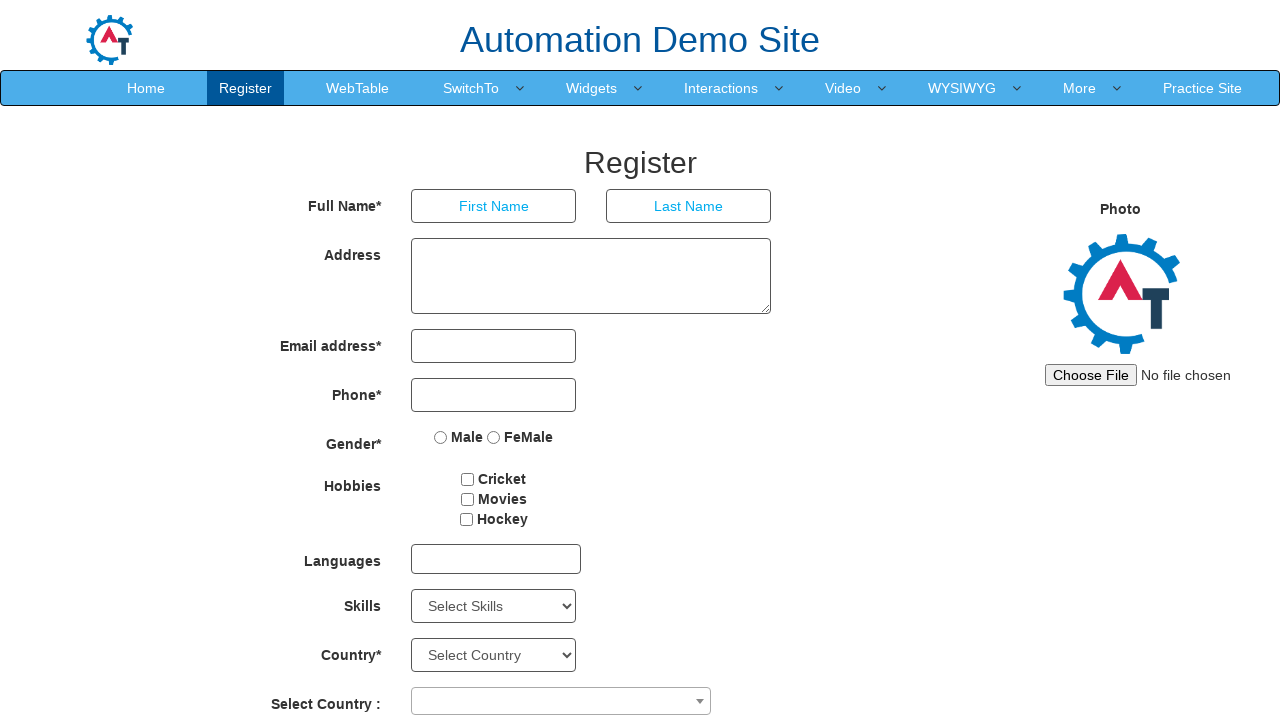

Filled first name field with 'Himanshuu' on //input[@placeholder='First Name']
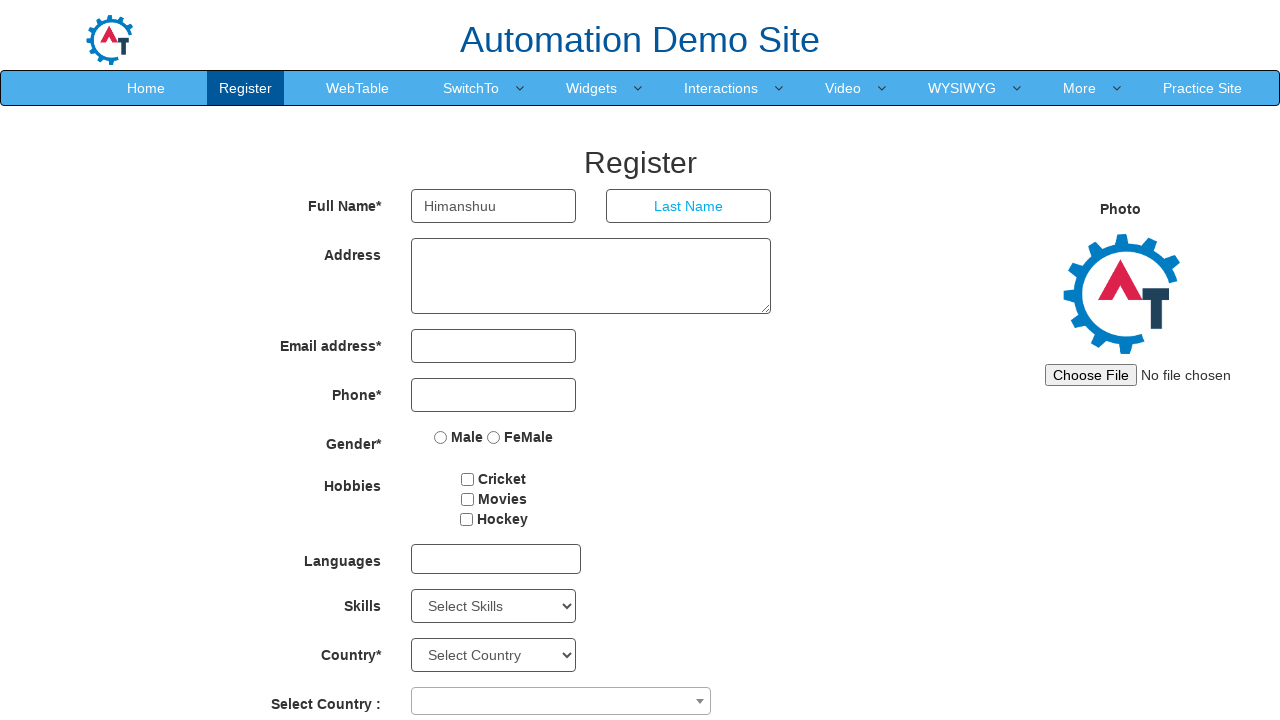

Pressed Backspace to delete last character from first name field on xpath=//input[@placeholder='First Name']
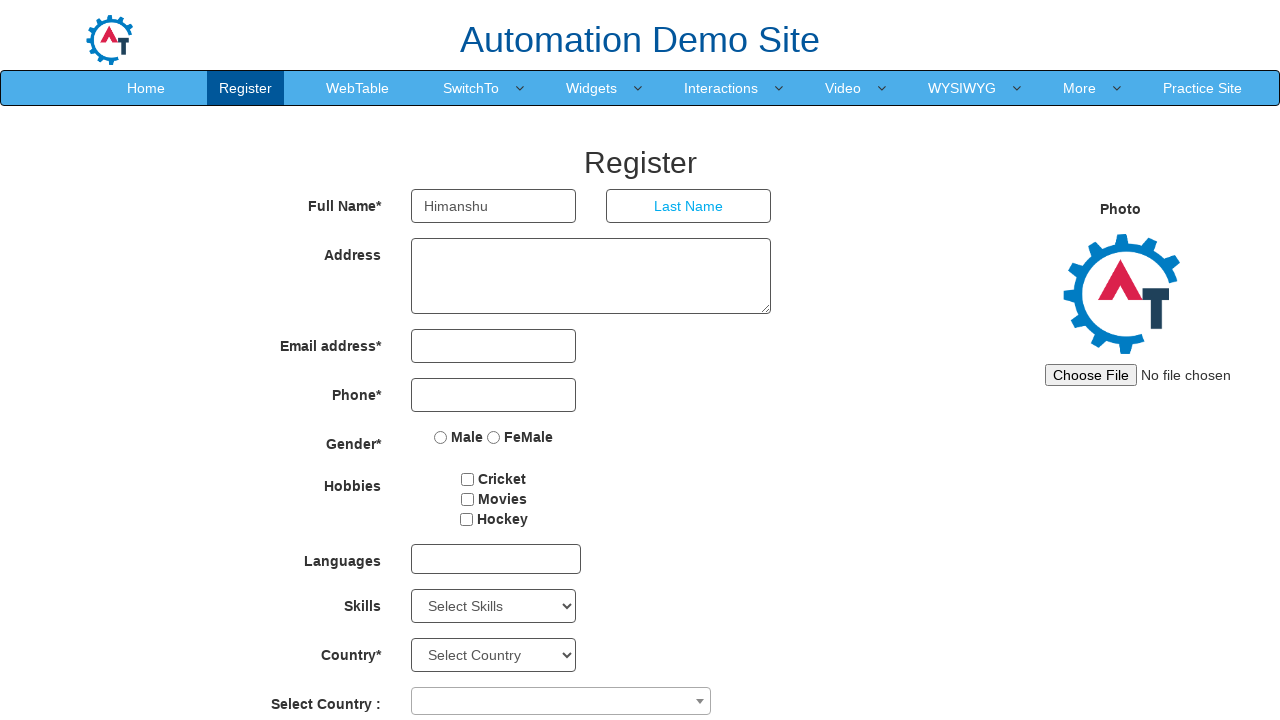

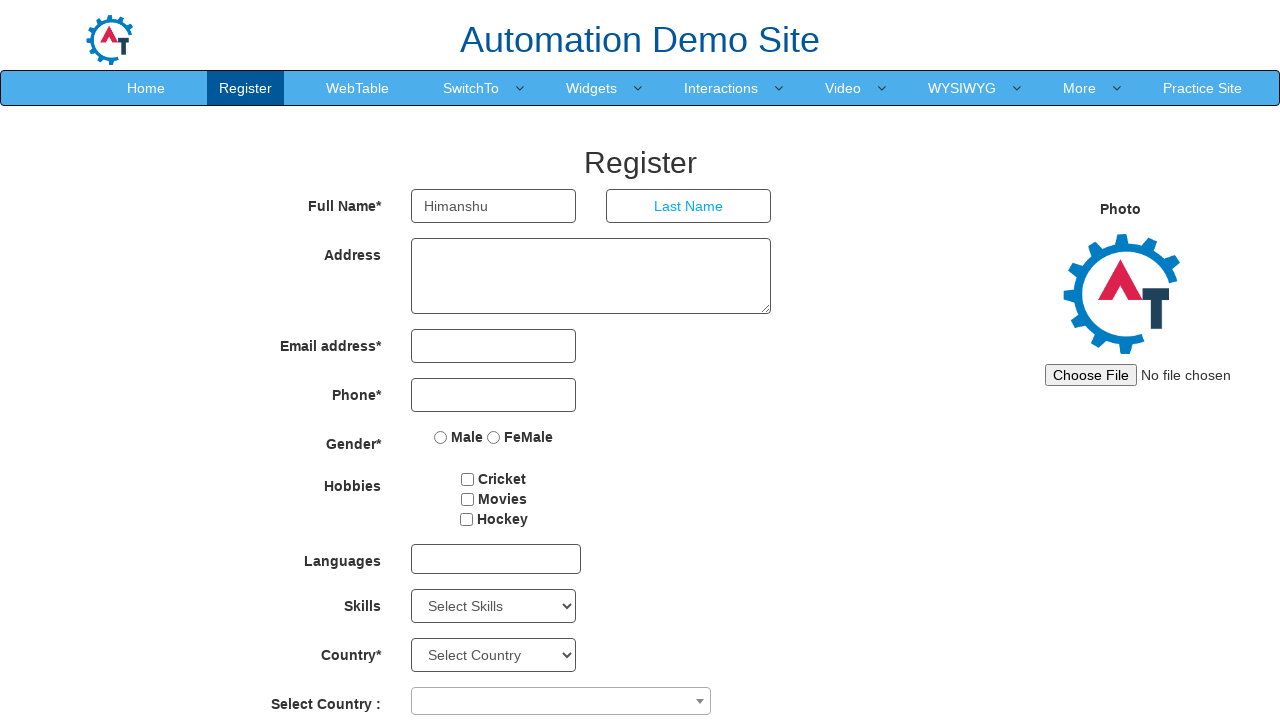